Tests YouTube search functionality by entering a search query, clearing it, and entering a new query

Starting URL: https://www.youtube.com/

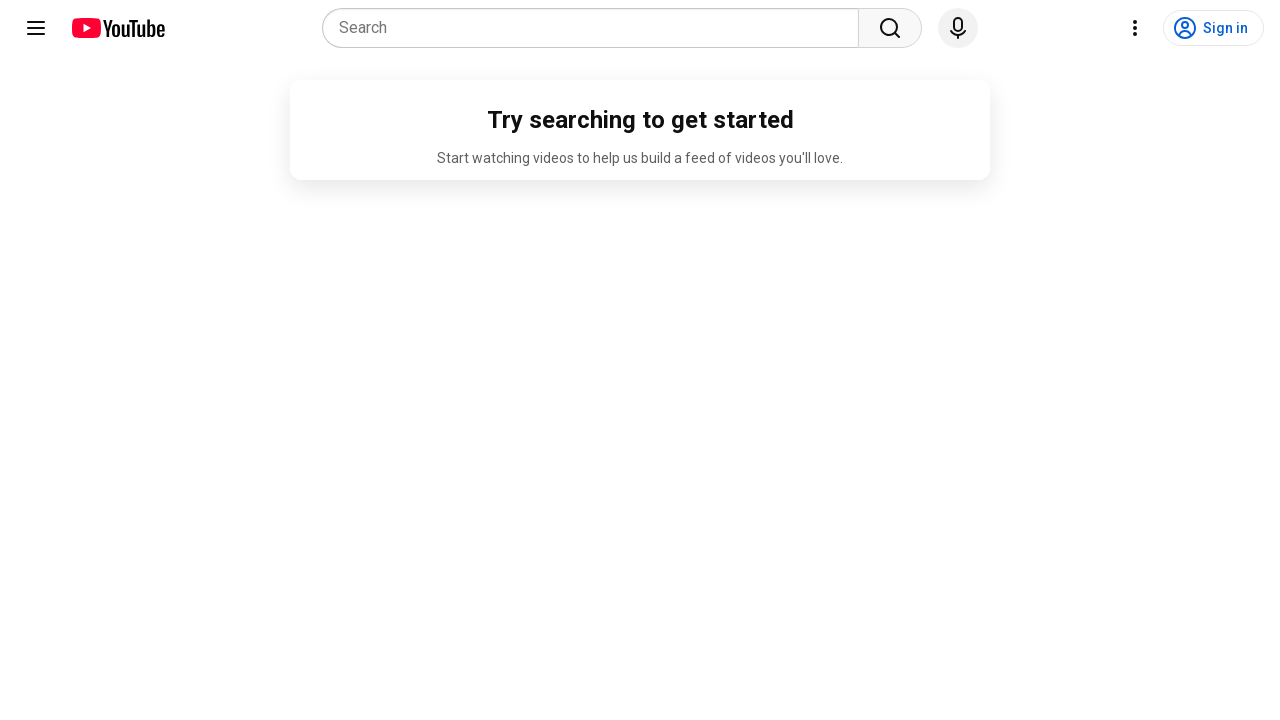

Filled search field with 'cricket' on input[name='search_query']
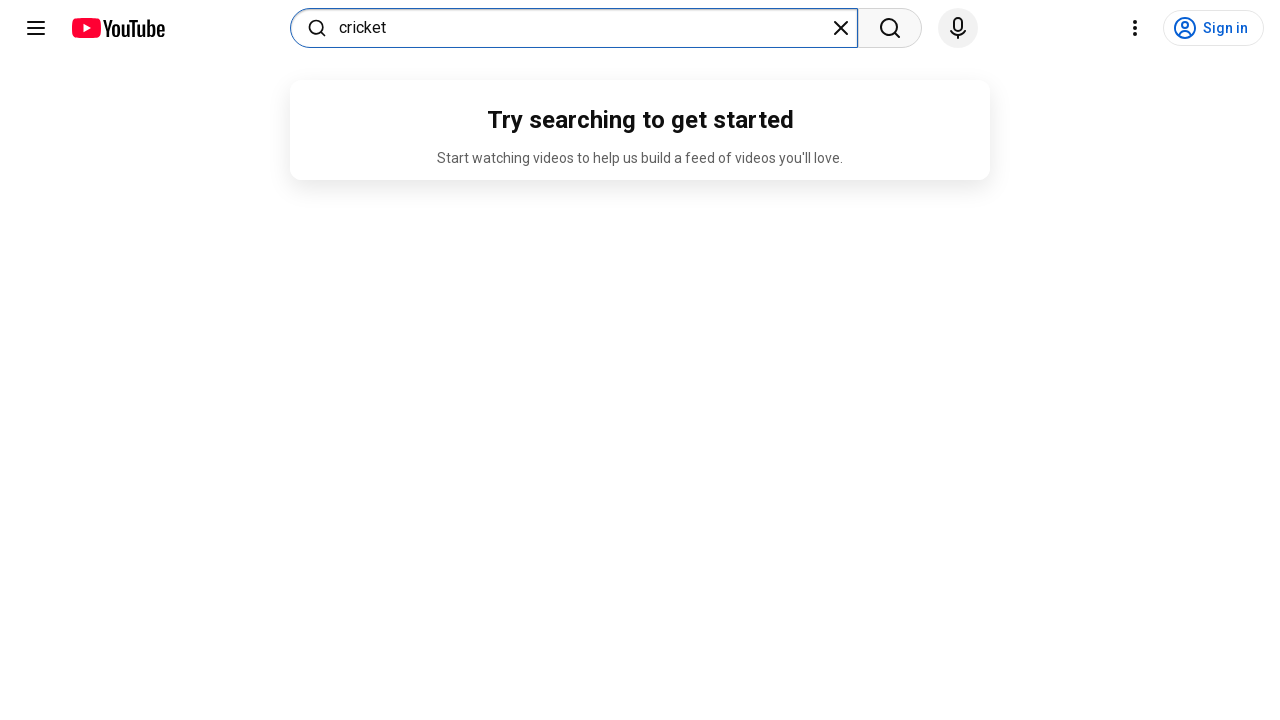

Pressed Enter to search for 'cricket' on input[name='search_query']
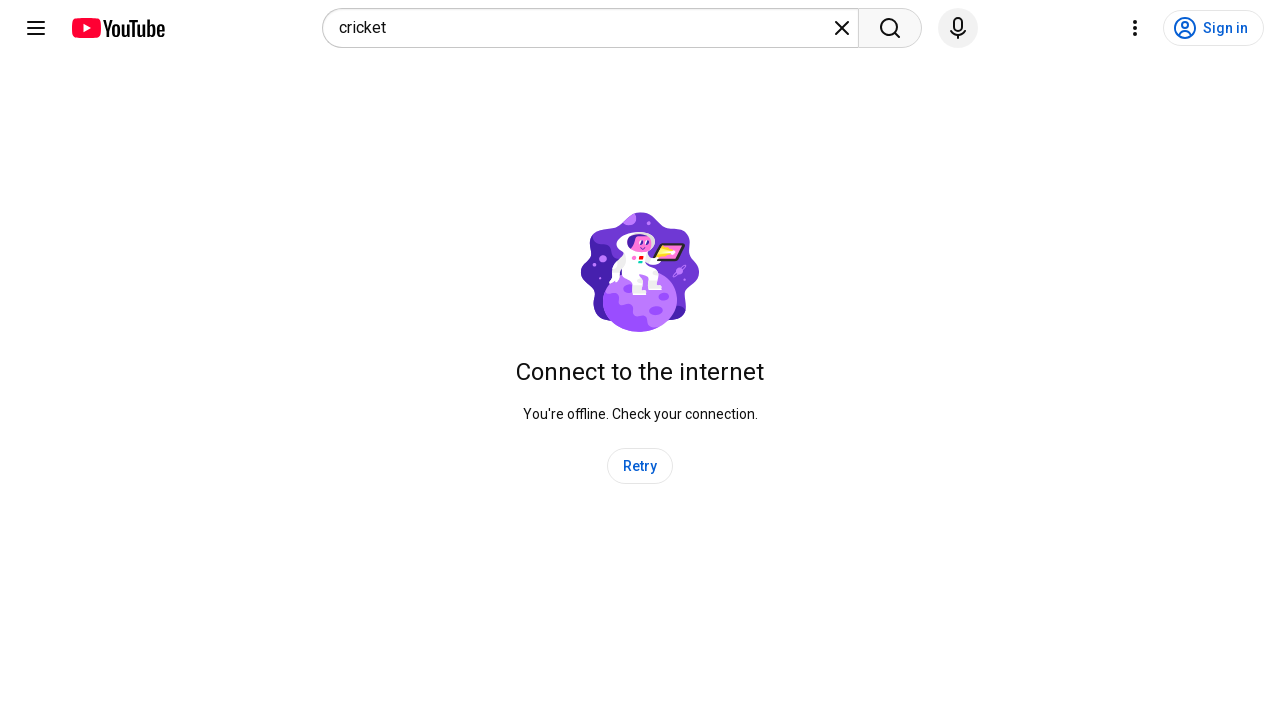

Search results loaded
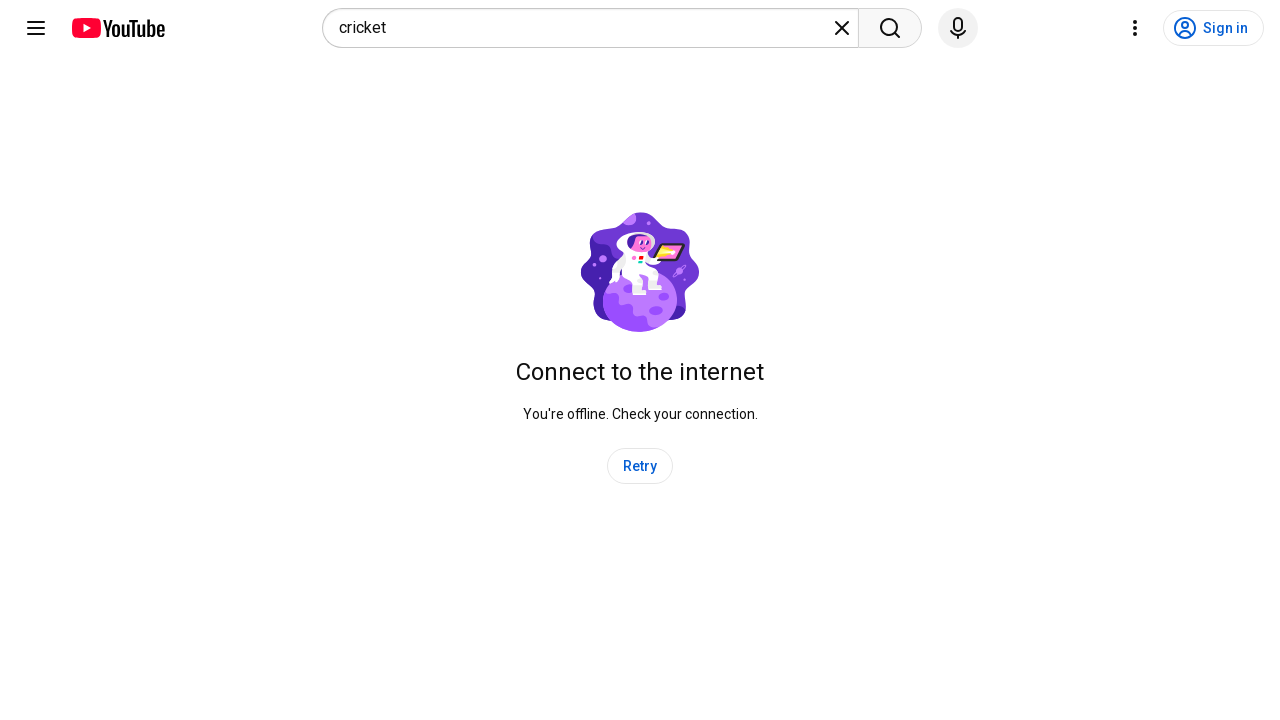

Cleared the search field on input[name='search_query']
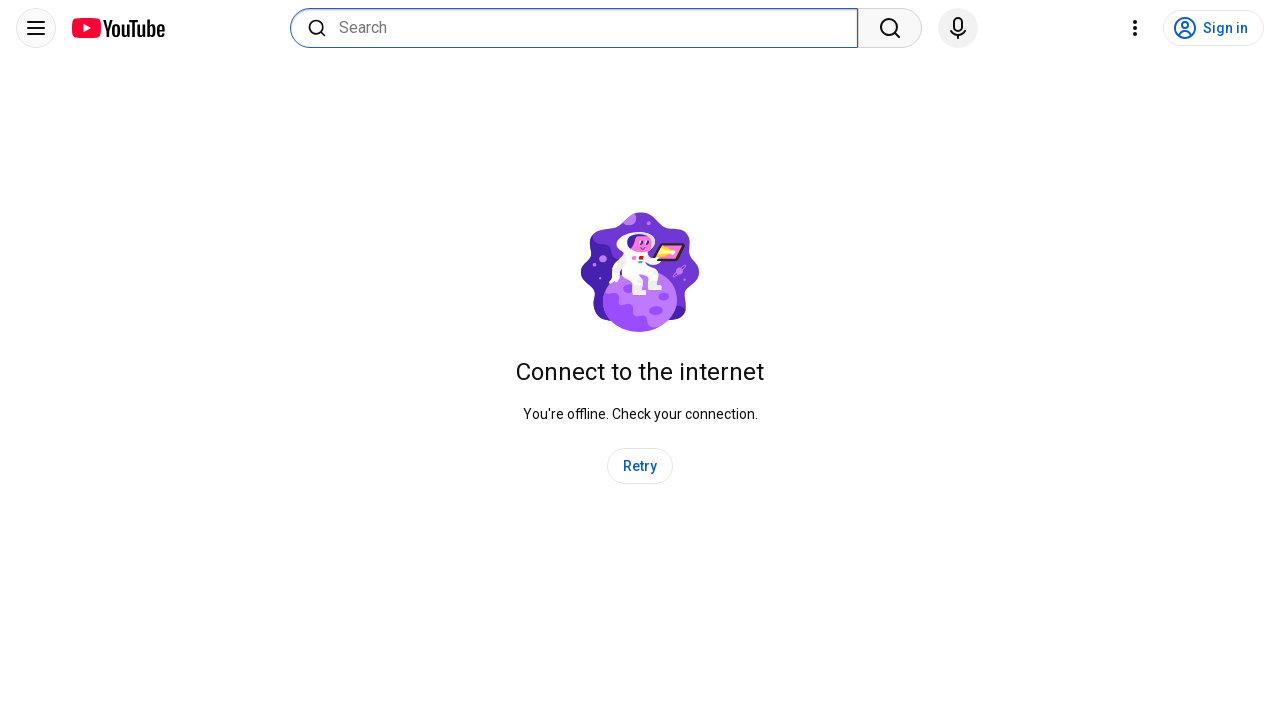

Filled search field with 'indian cricket News' on input[name='search_query']
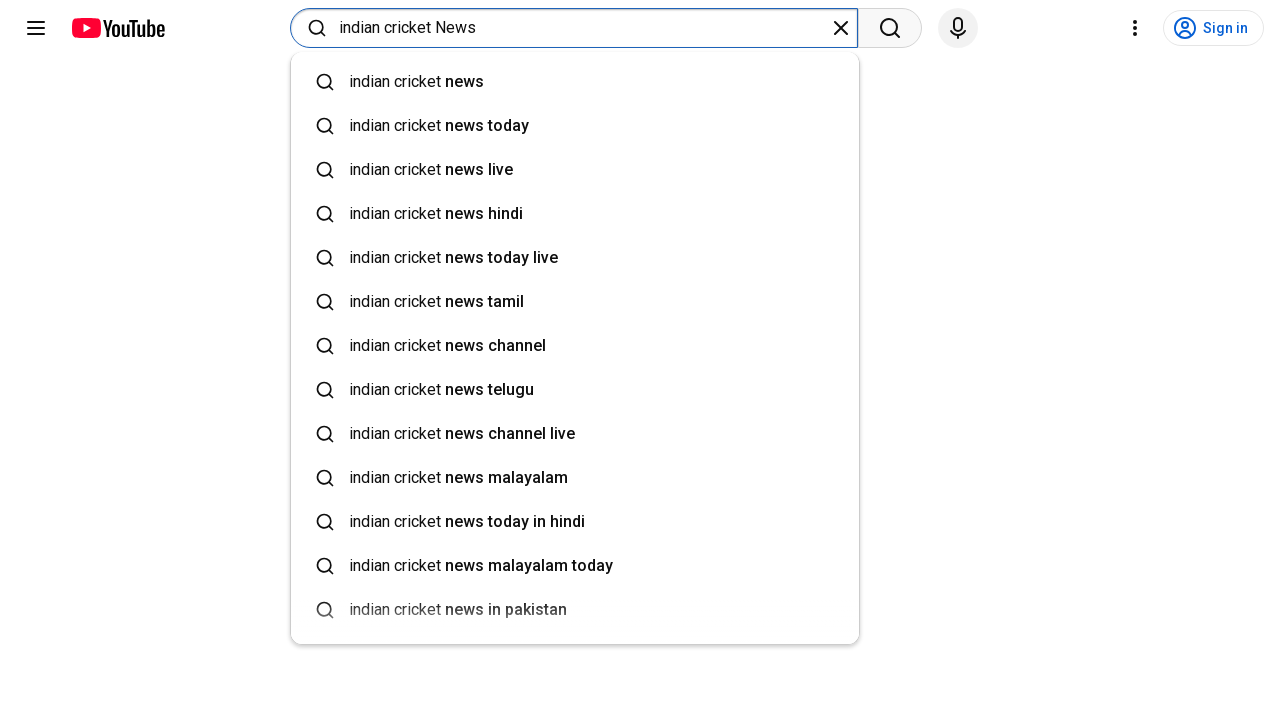

Pressed Enter to search for 'indian cricket News' on input[name='search_query']
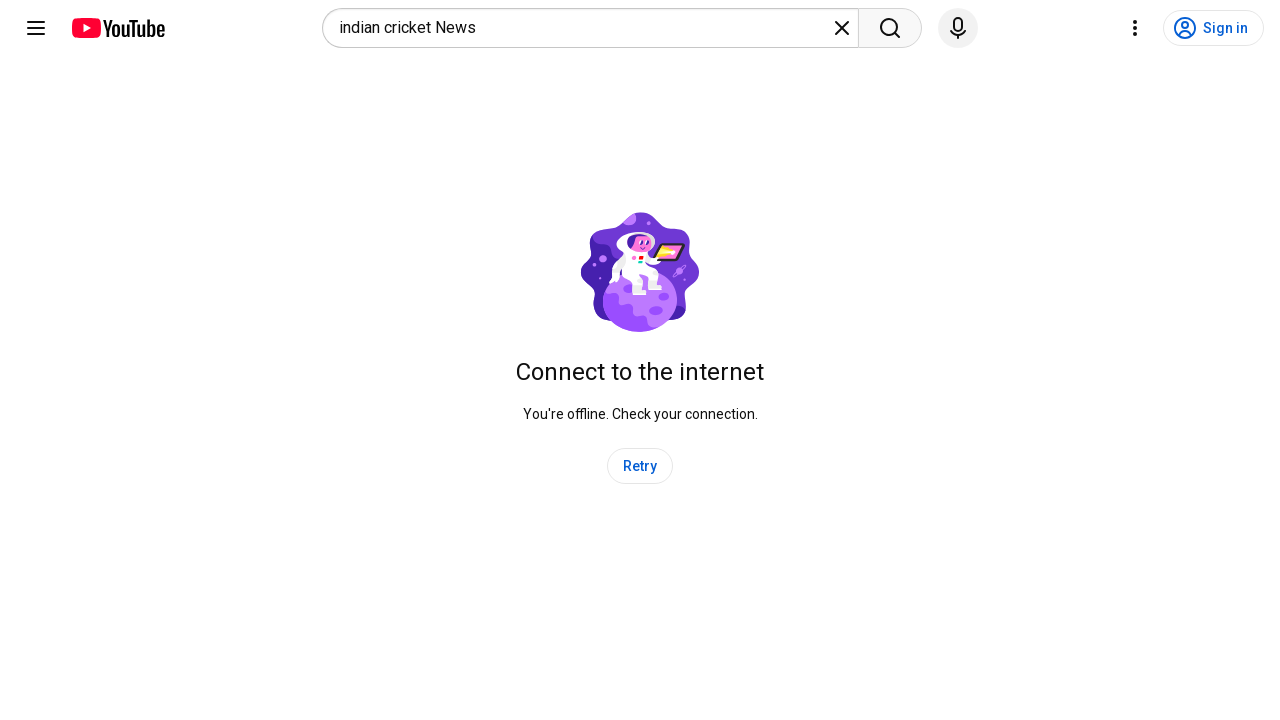

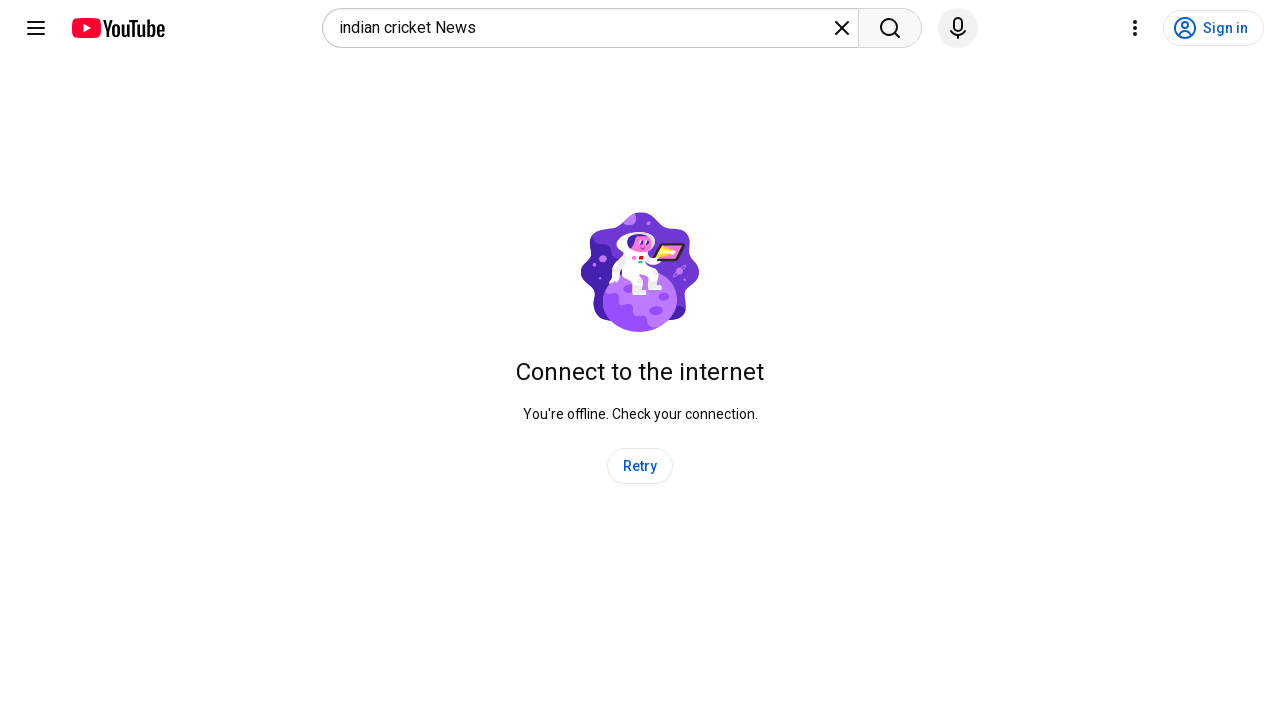